Tests the subscription functionality on the cart page by navigating to the cart, scrolling to the footer, verifying the subscription section exists, entering an email address, and confirming successful subscription.

Starting URL: http://automationexercise.com

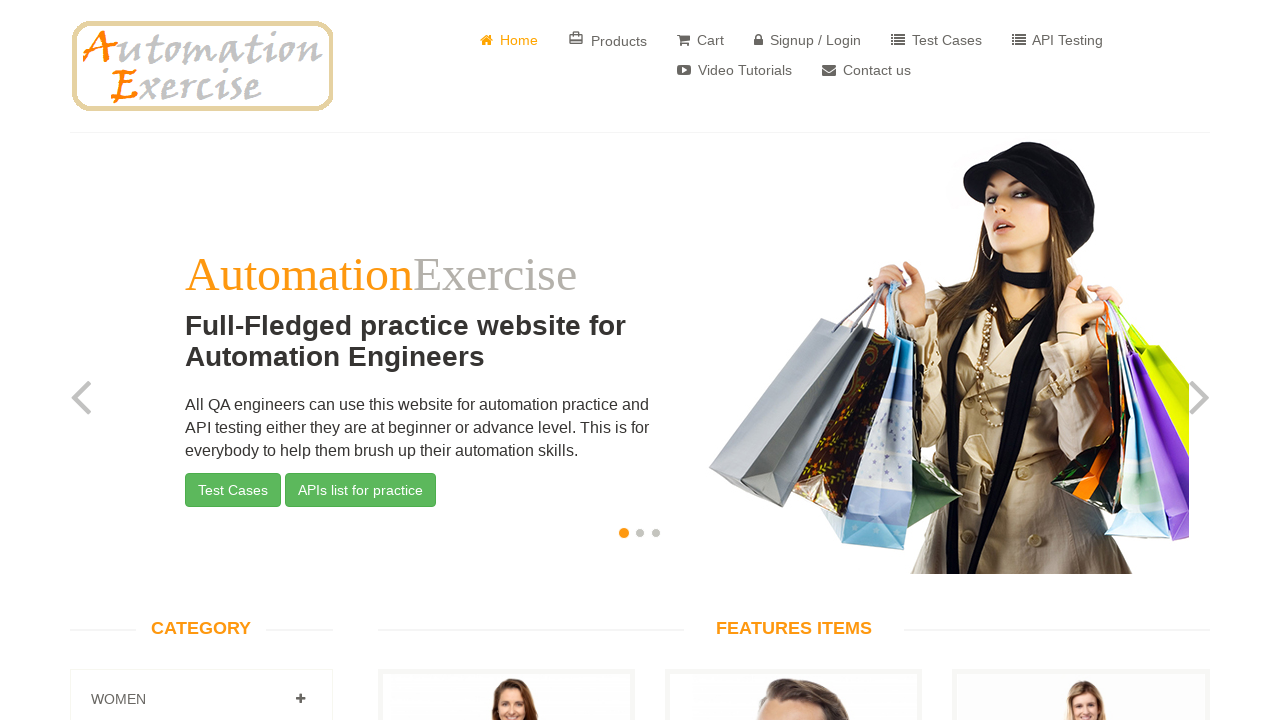

Clicked Cart button to navigate to cart page at (700, 40) on internal:role=link[name=" Cart"i]
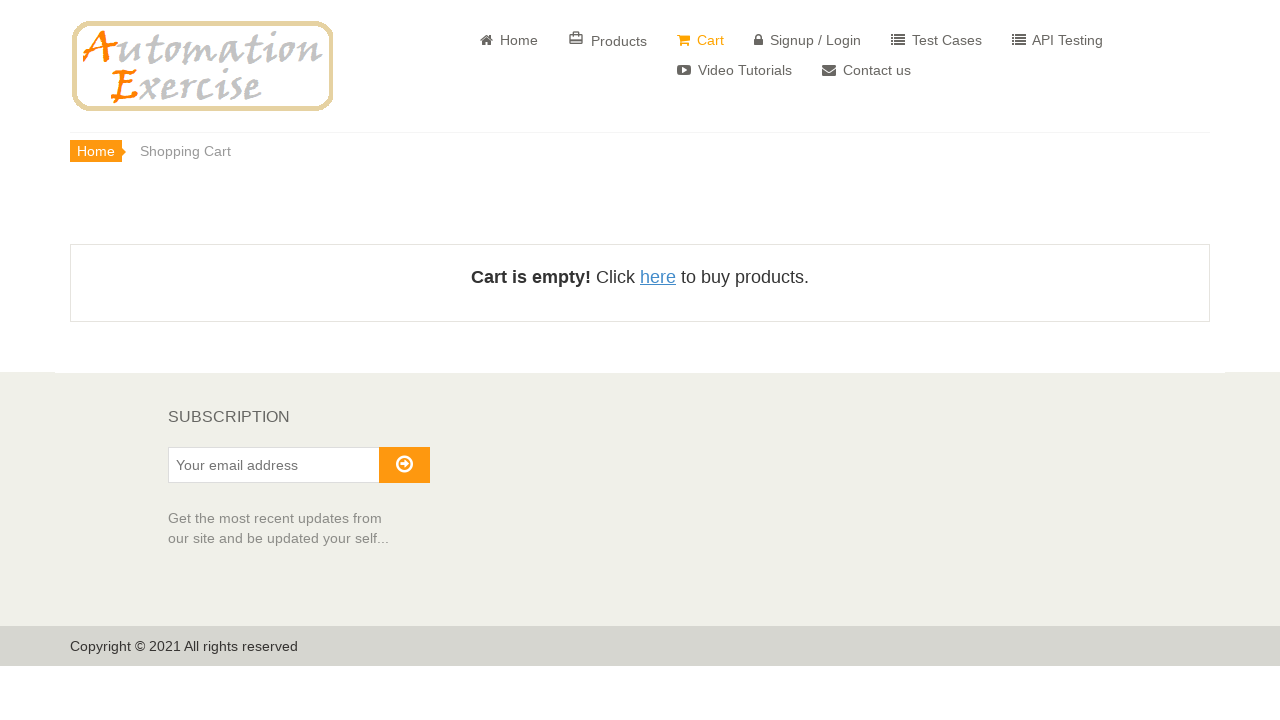

Scrolled down to footer section
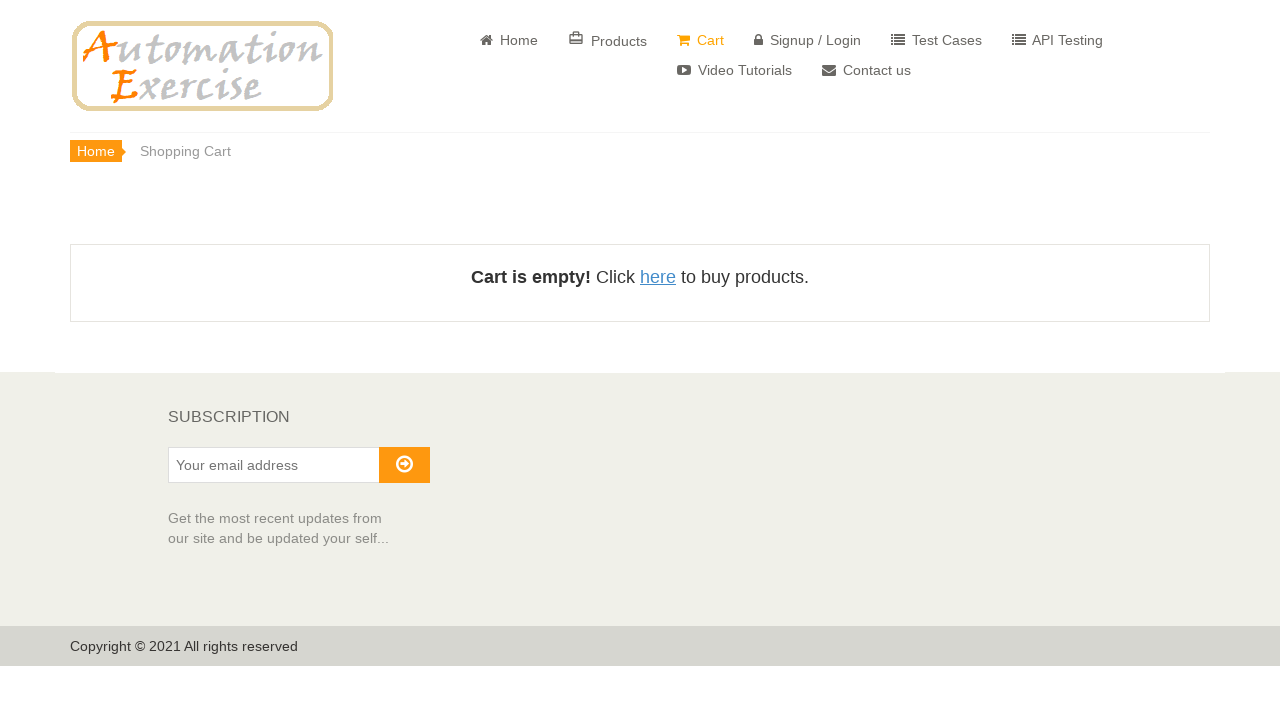

Verified and clicked SUBSCRIPTION heading at (299, 416) on internal:text="SUBSCRIPTION"i
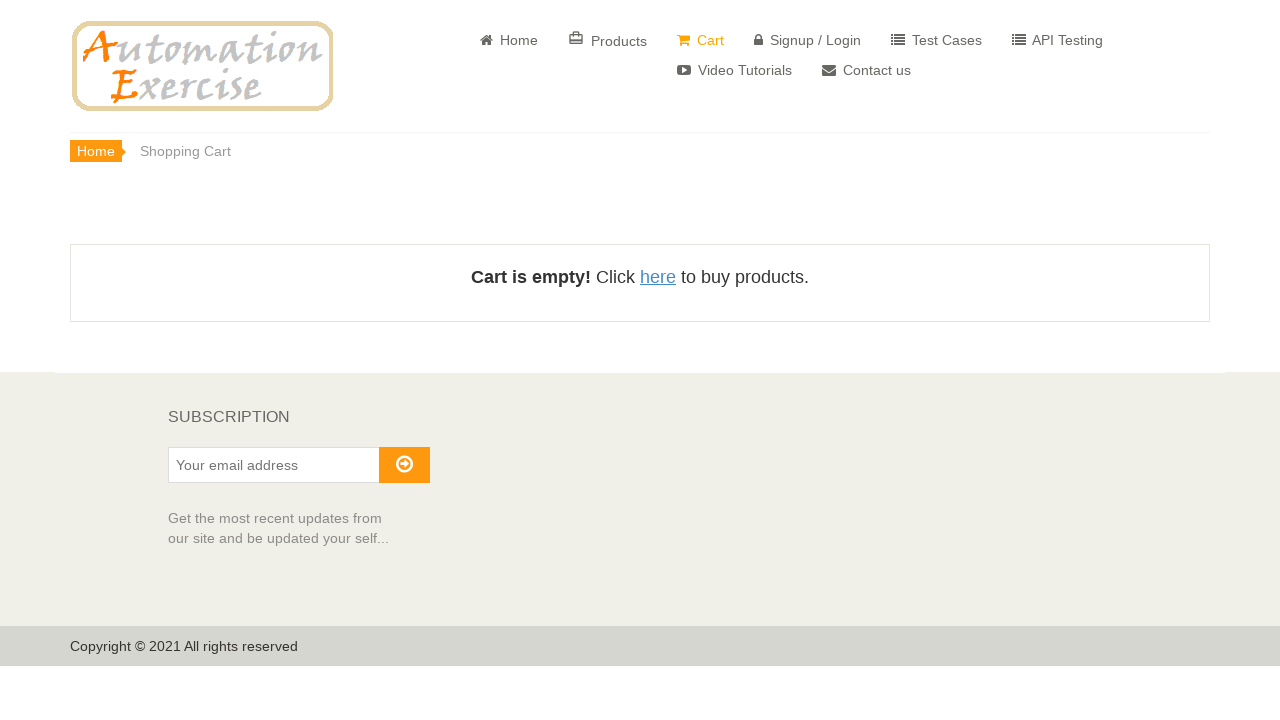

Entered email address 'subscriber_test_742@example.com' in subscription field on internal:attr=[placeholder="Your email address"i]
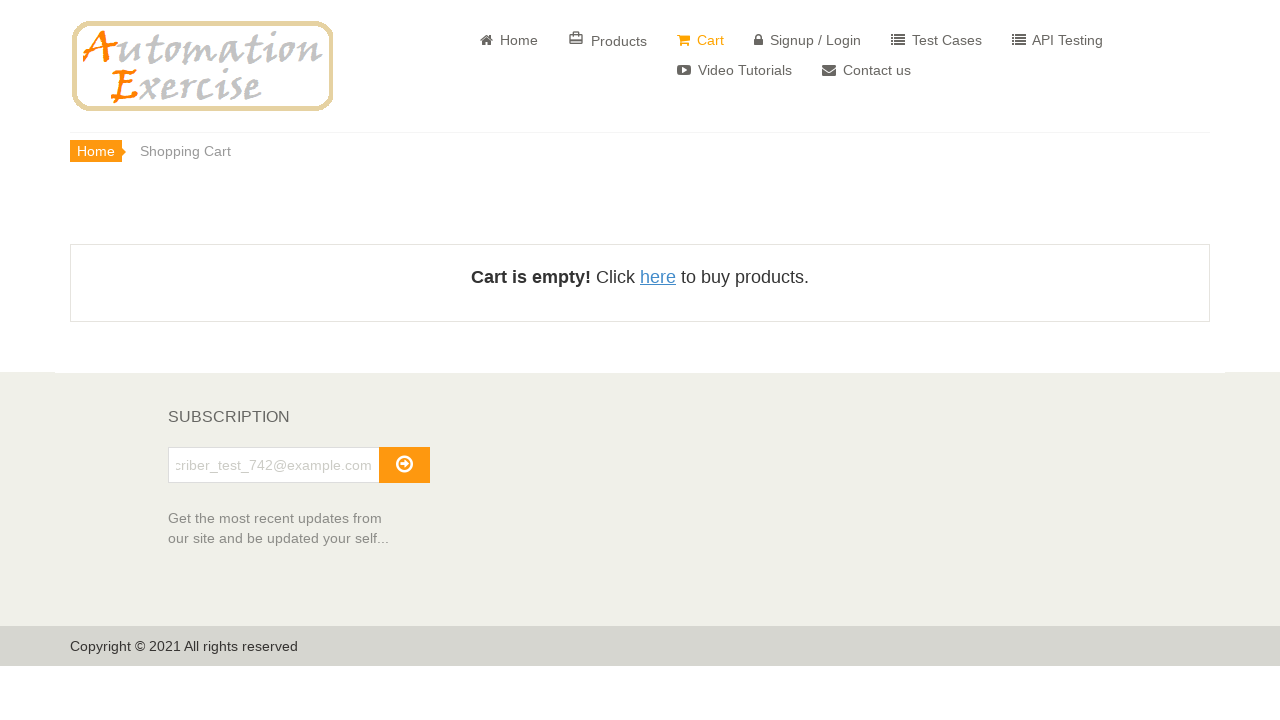

Clicked subscription submit button at (404, 465) on internal:role=button[name=""i]
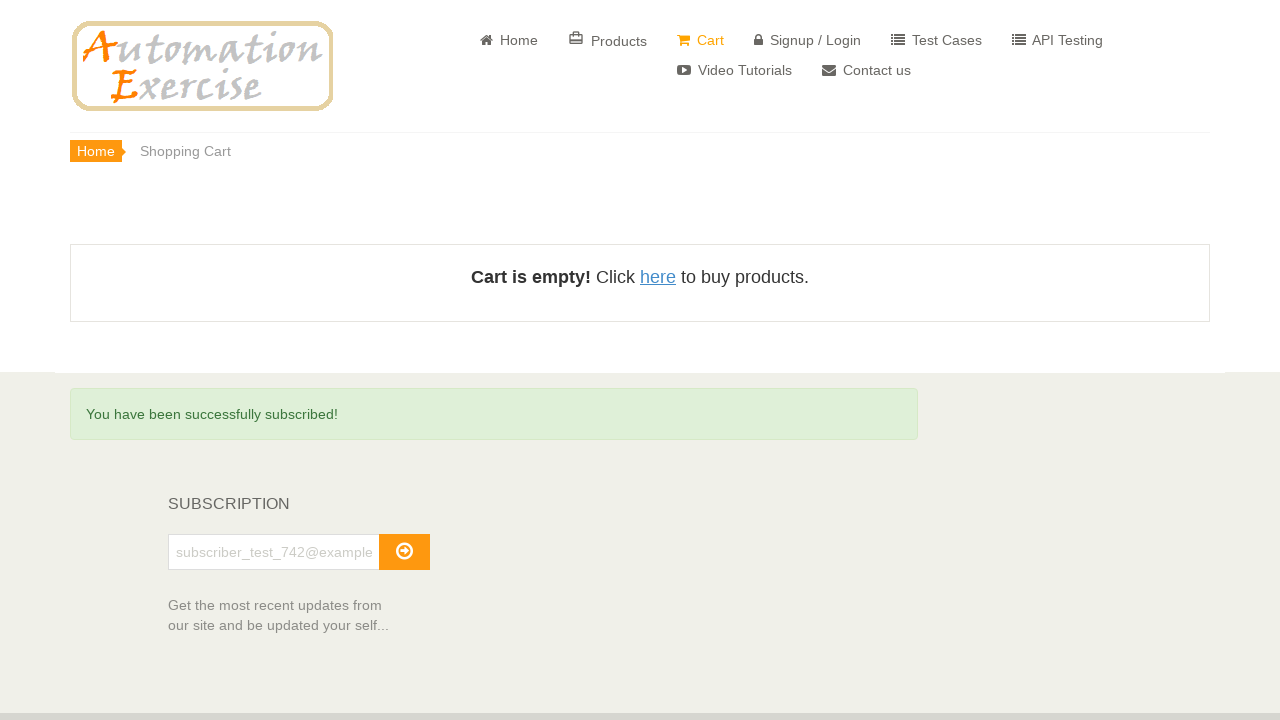

Verified success message 'You have been successfully subscribed!' is visible at (494, 414) on internal:text="You have been successfully subscribed!"i
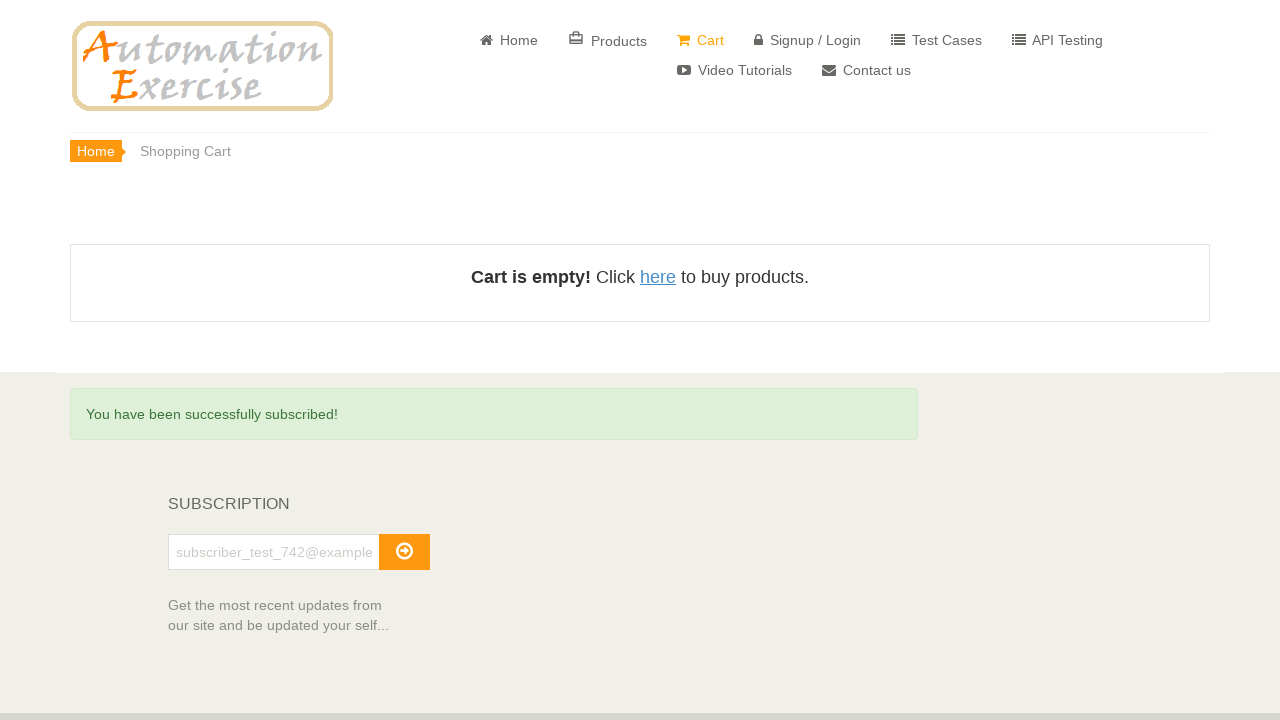

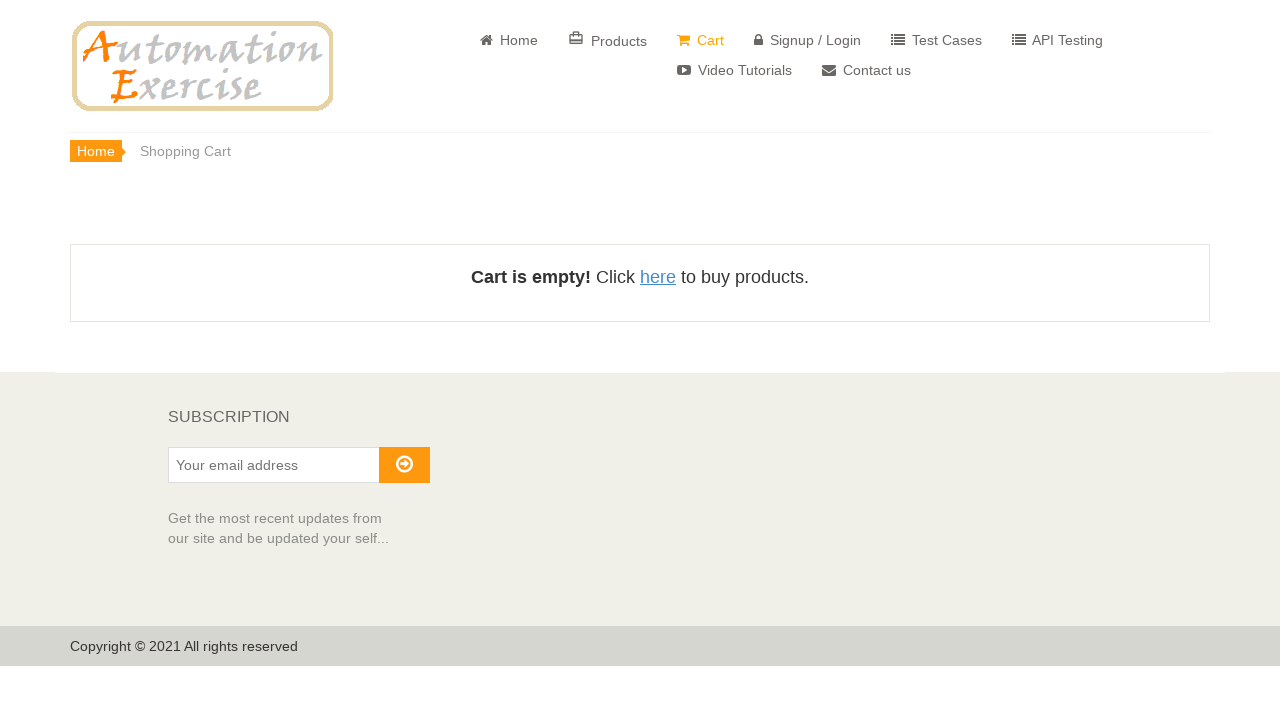